Opens Flipkart homepage and verifies it loads successfully

Starting URL: https://www.flipkart.com

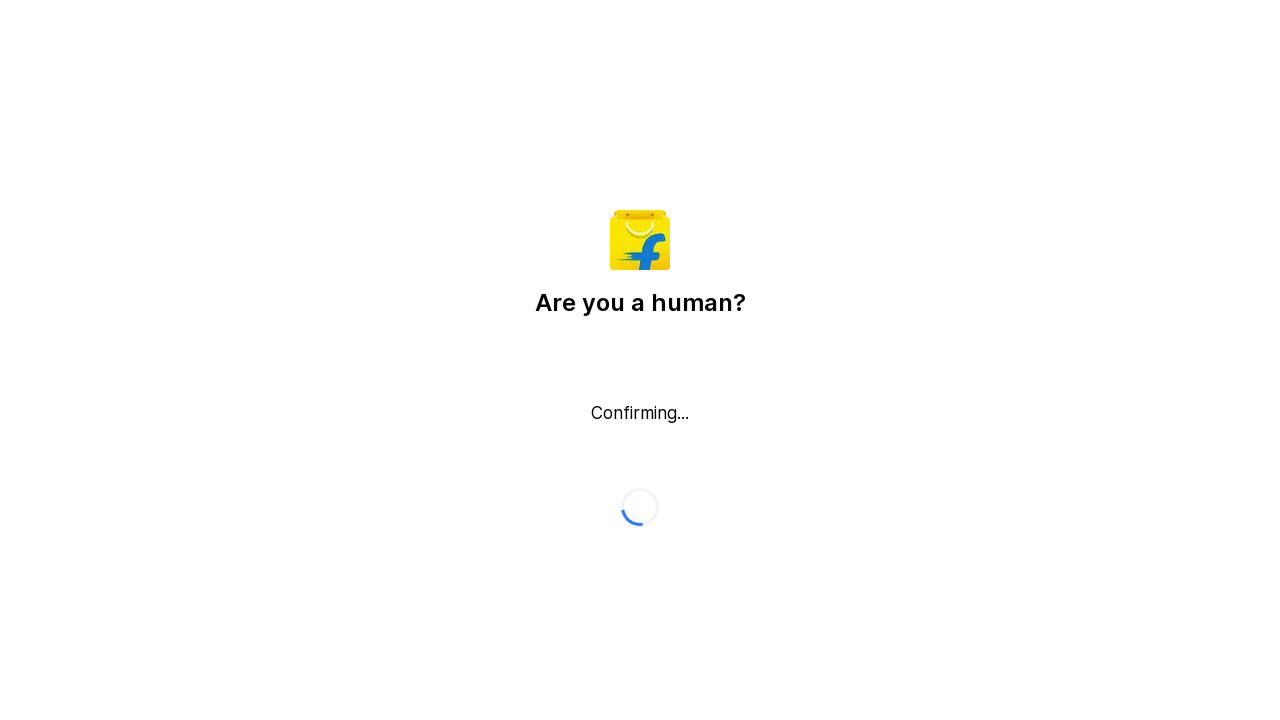

Waited for Flipkart homepage to load completely (networkidle state)
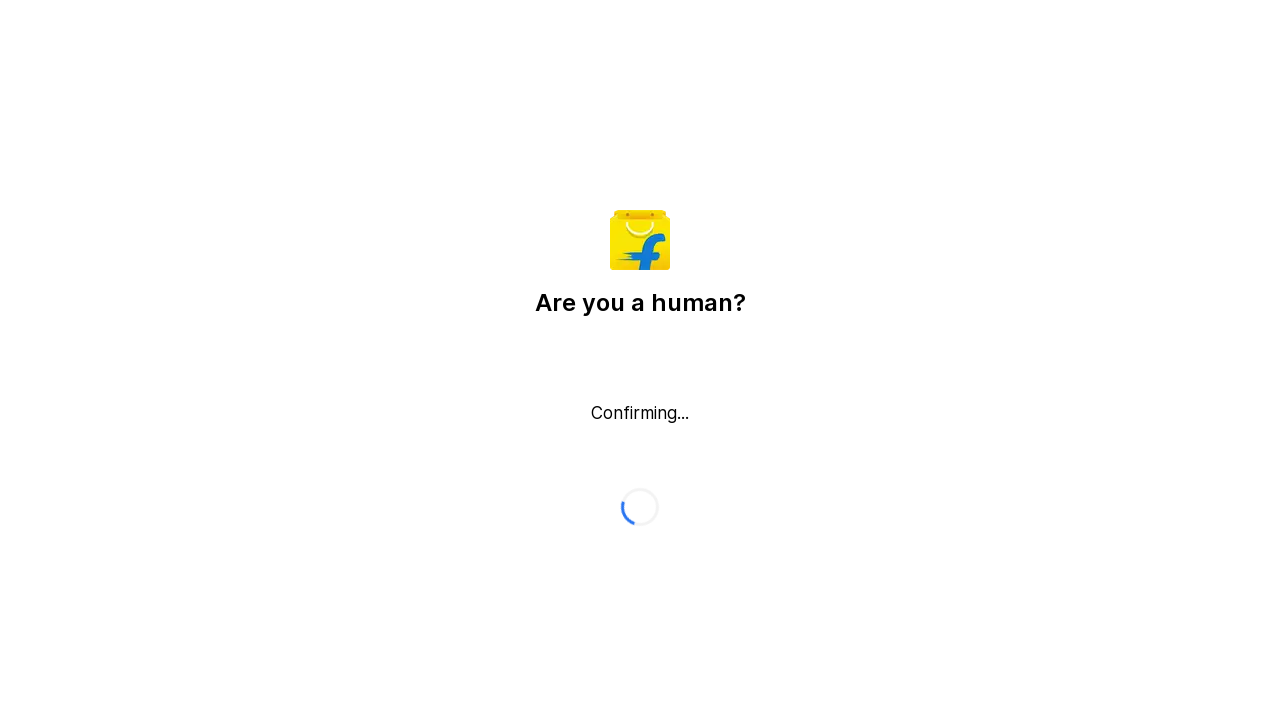

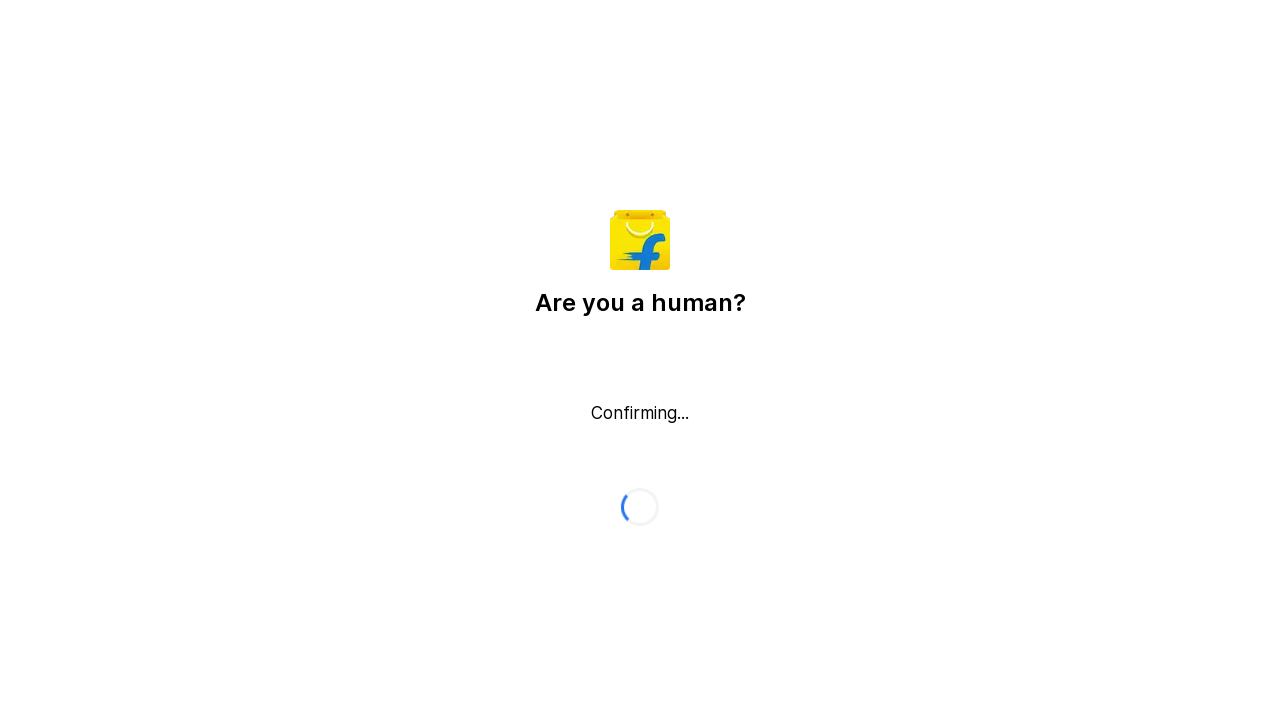